Waits for a price to reach $100, then books it and solves a mathematical challenge by calculating a logarithmic expression and submitting the answer

Starting URL: http://suninjuly.github.io/explicit_wait2.html

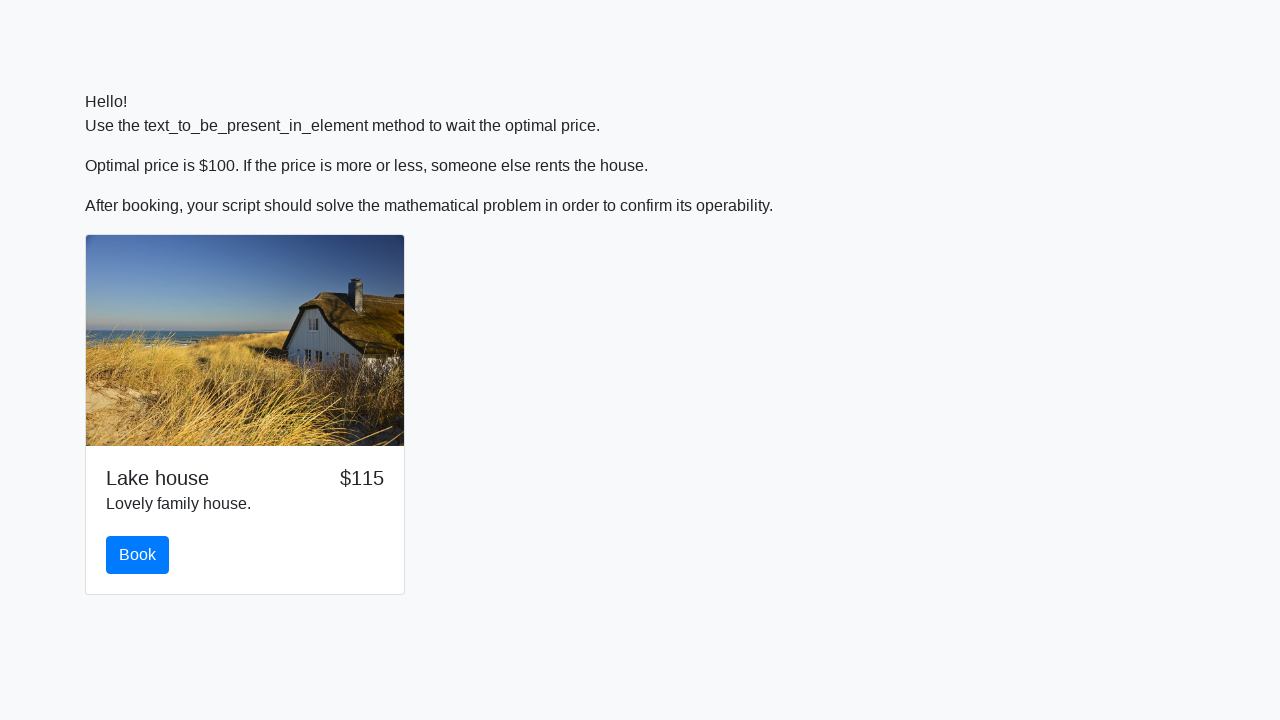

Waited for price to reach $100
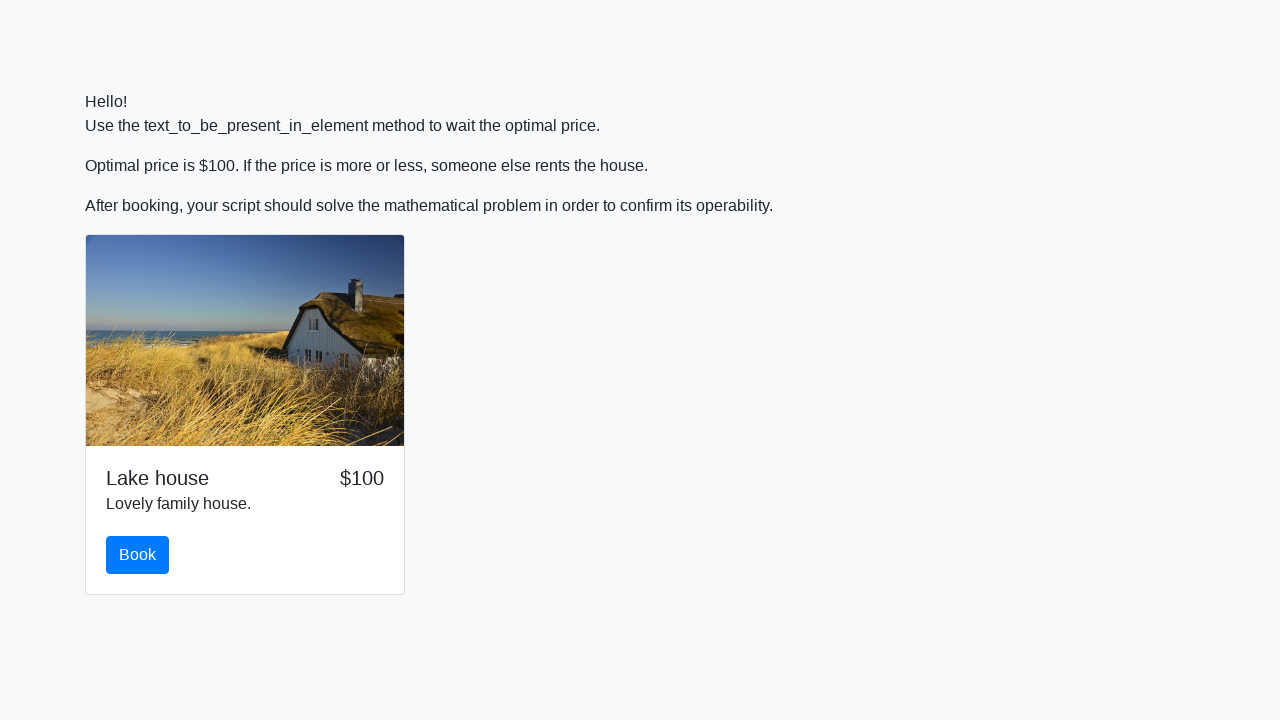

Clicked the book button at (138, 555) on #book
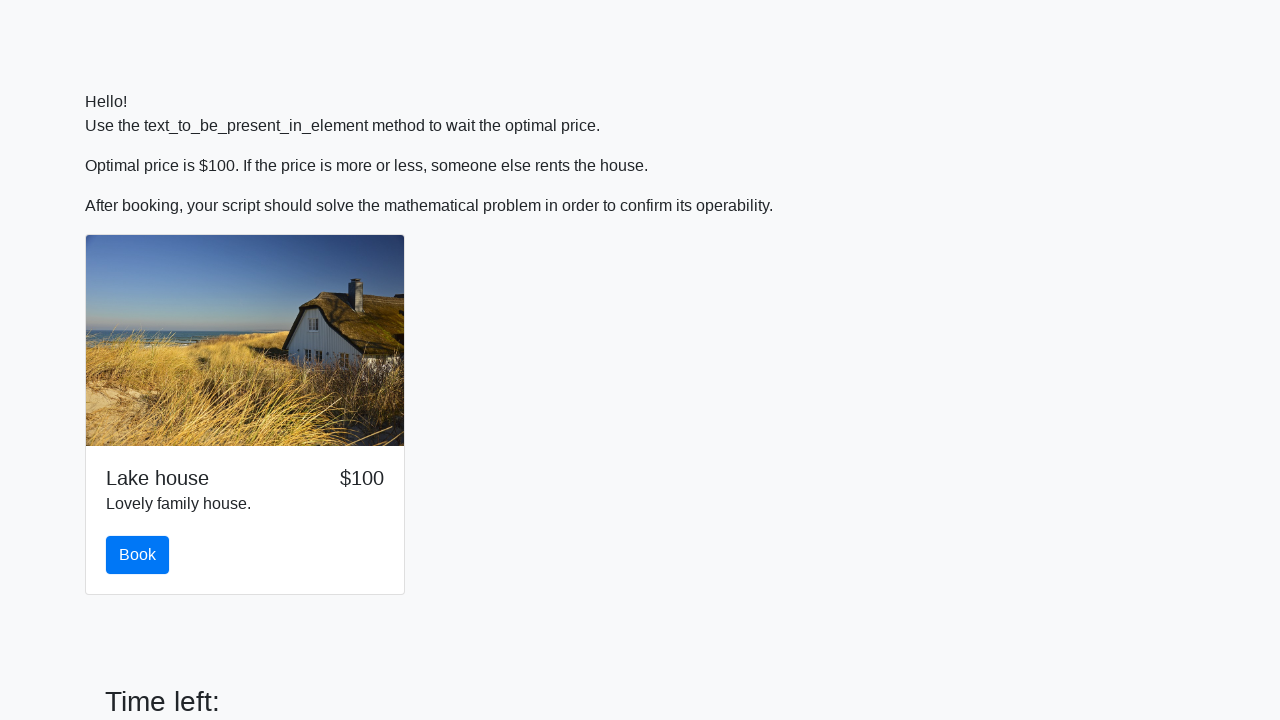

Retrieved input value for calculation
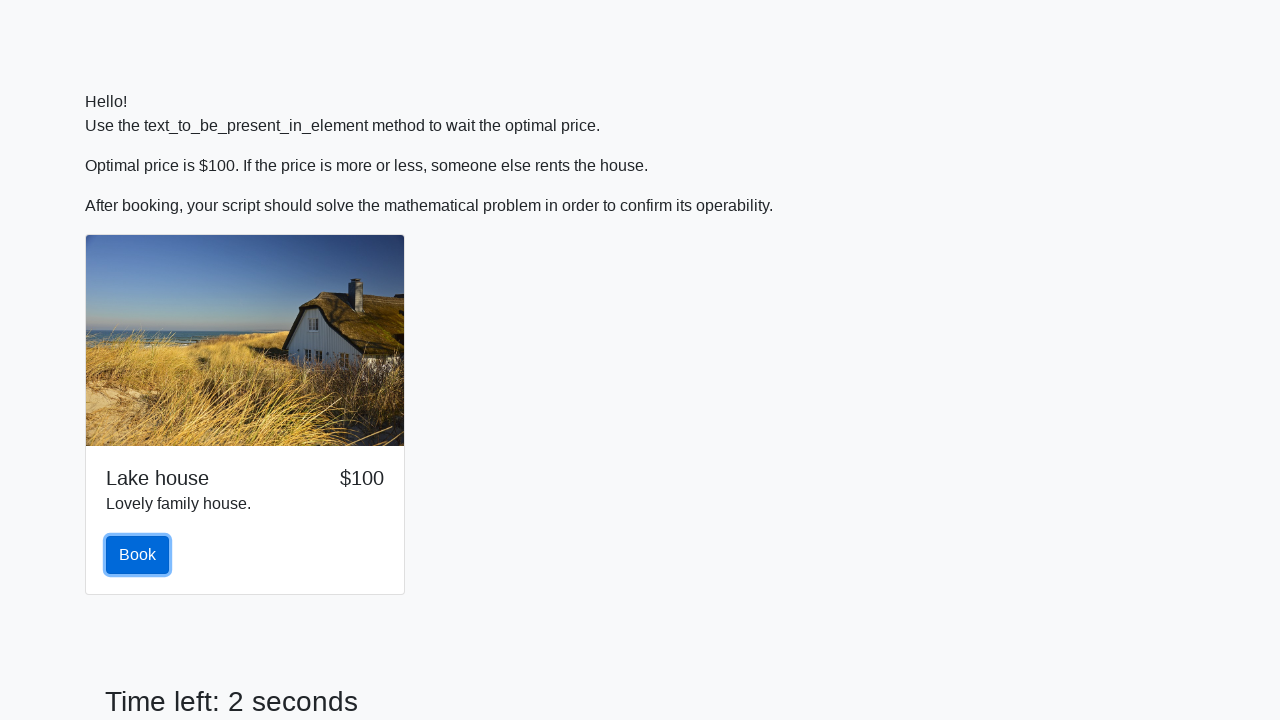

Calculated logarithmic expression result
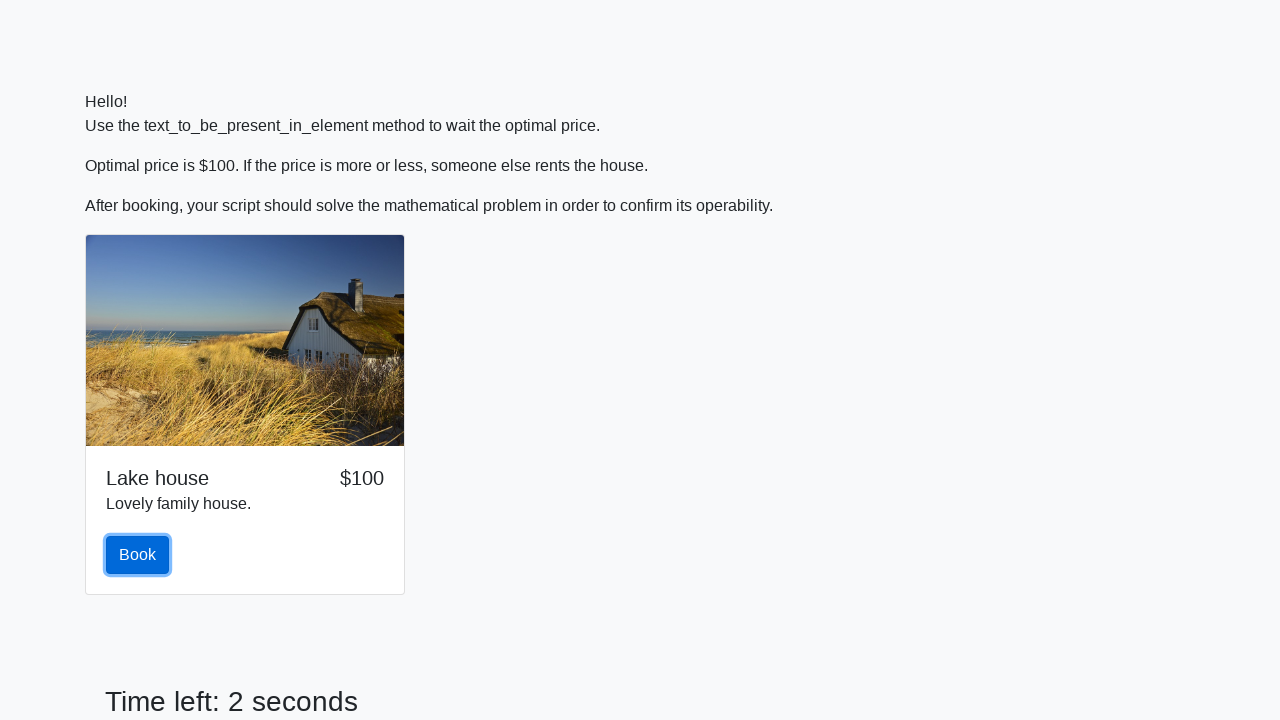

Filled answer field with calculated result on #answer
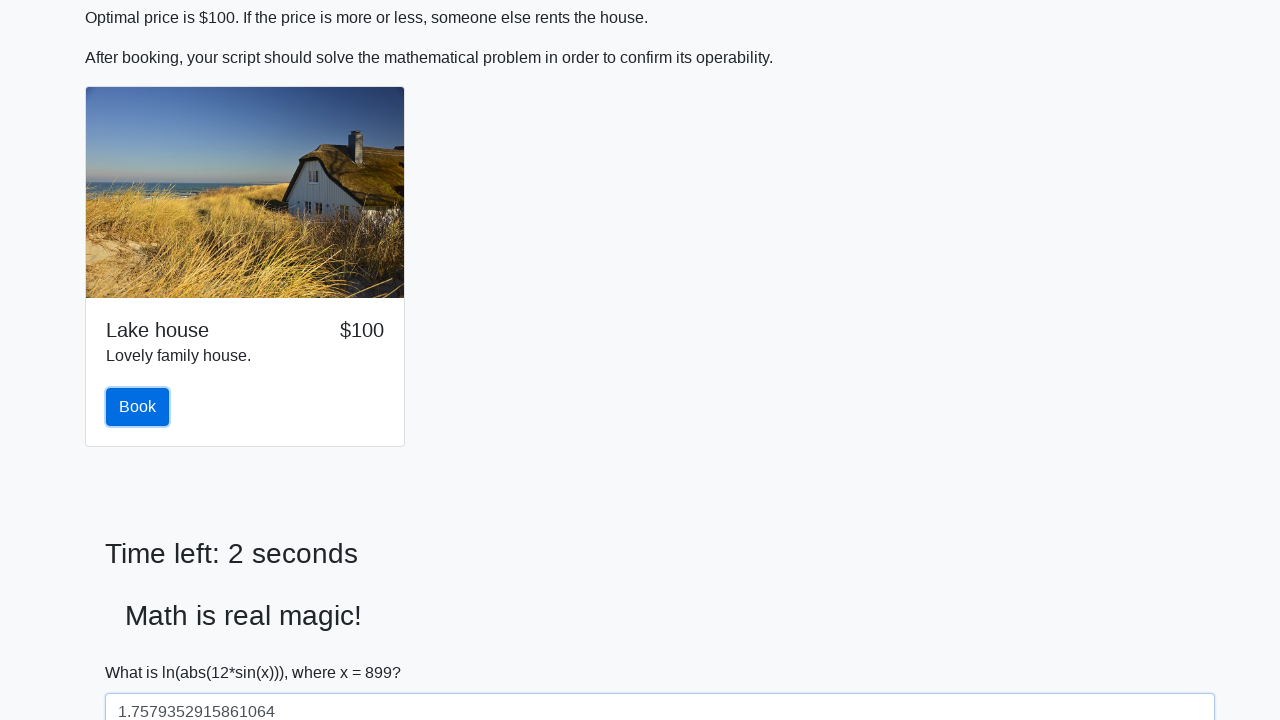

Clicked solve button to submit answer at (143, 651) on #solve
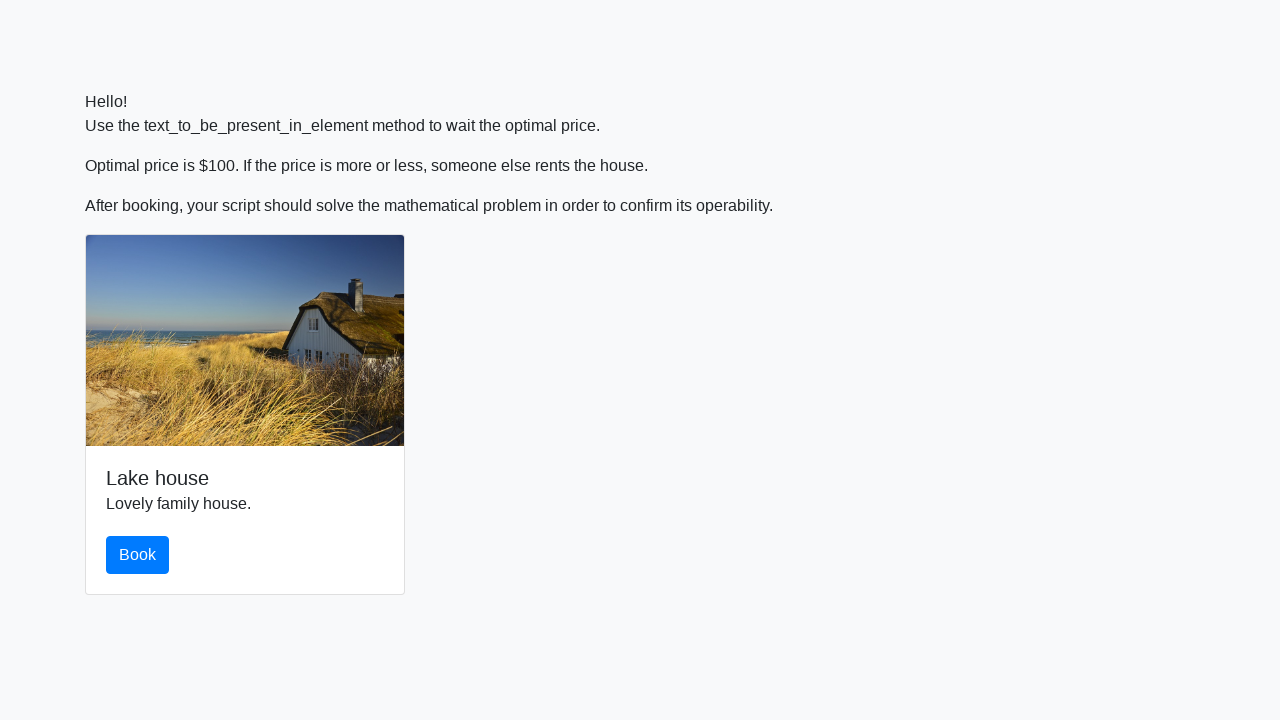

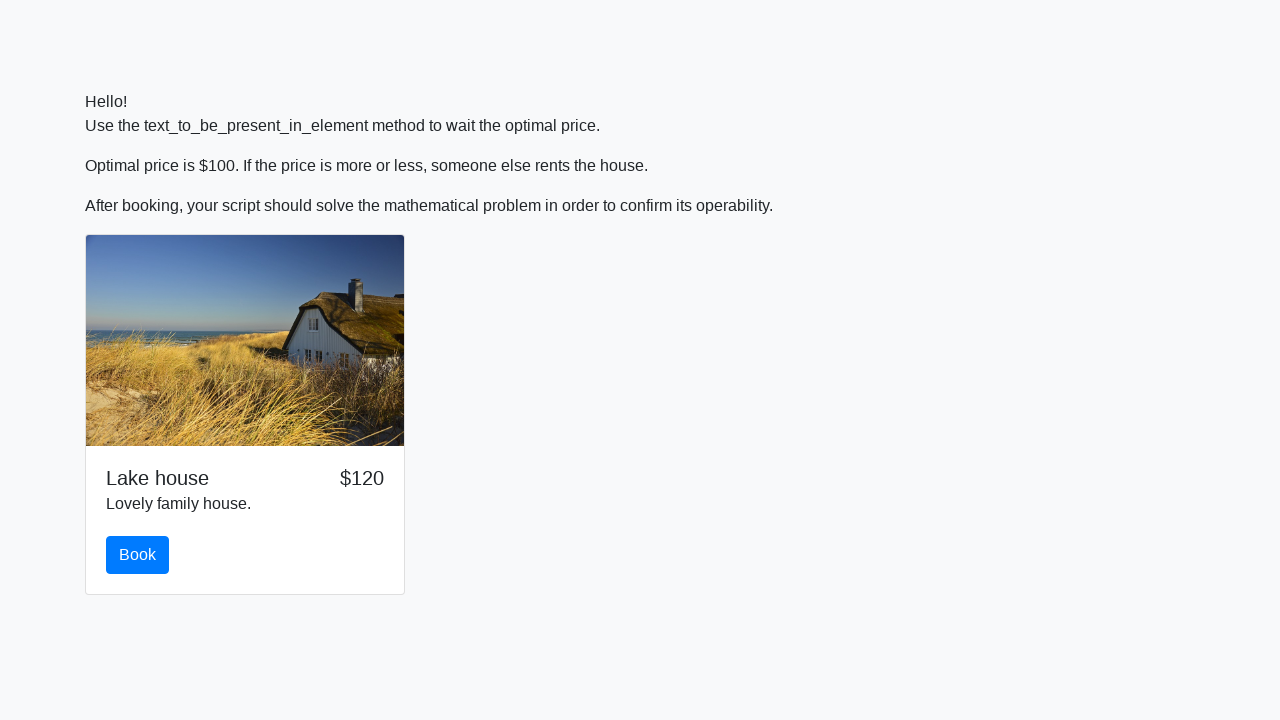